Tests password generator with blank master password field and a site value

Starting URL: http://angel.net/~nic/passwd.current.html

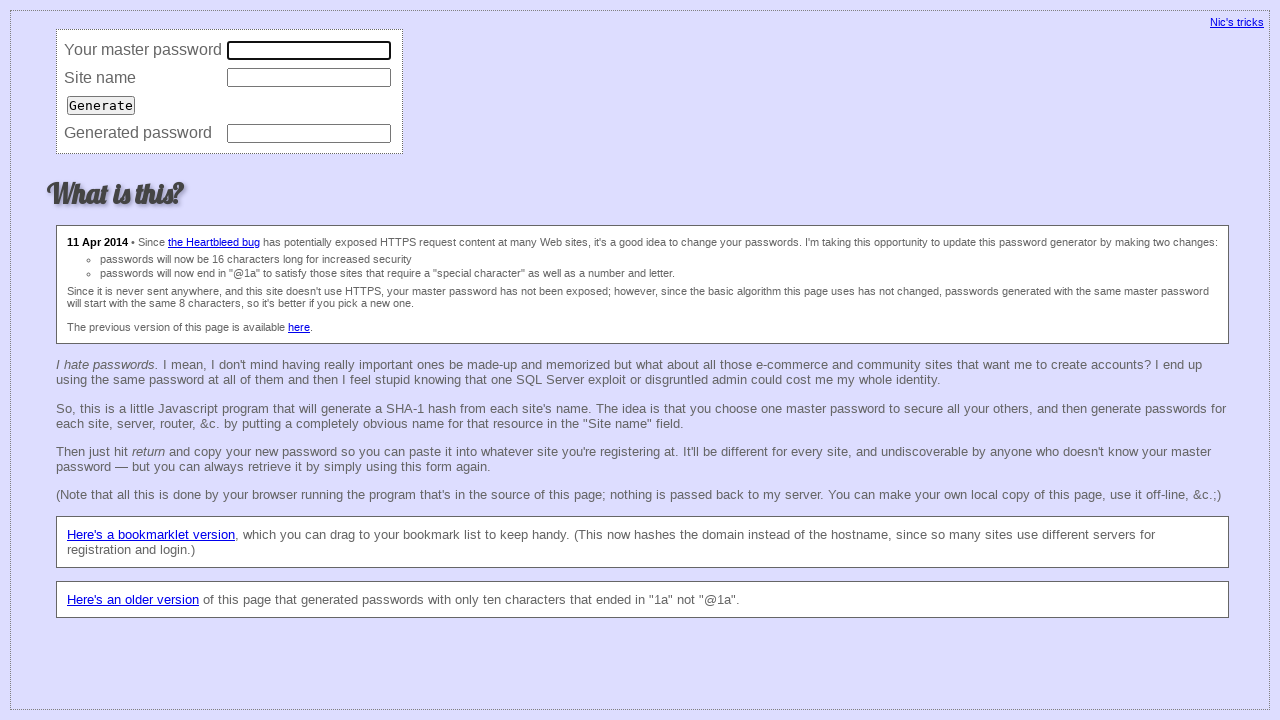

Cleared master password field (left blank) on input[name='master']
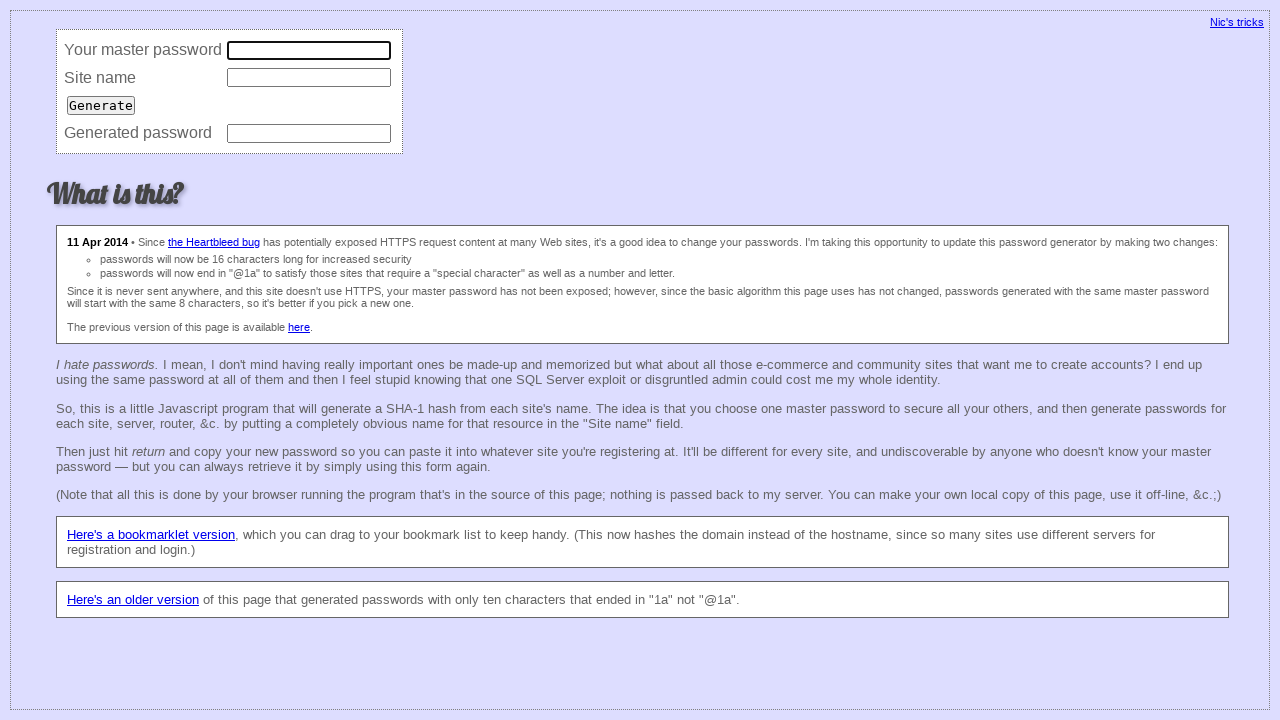

Filled site field with 'gmail.com' on input[name='site']
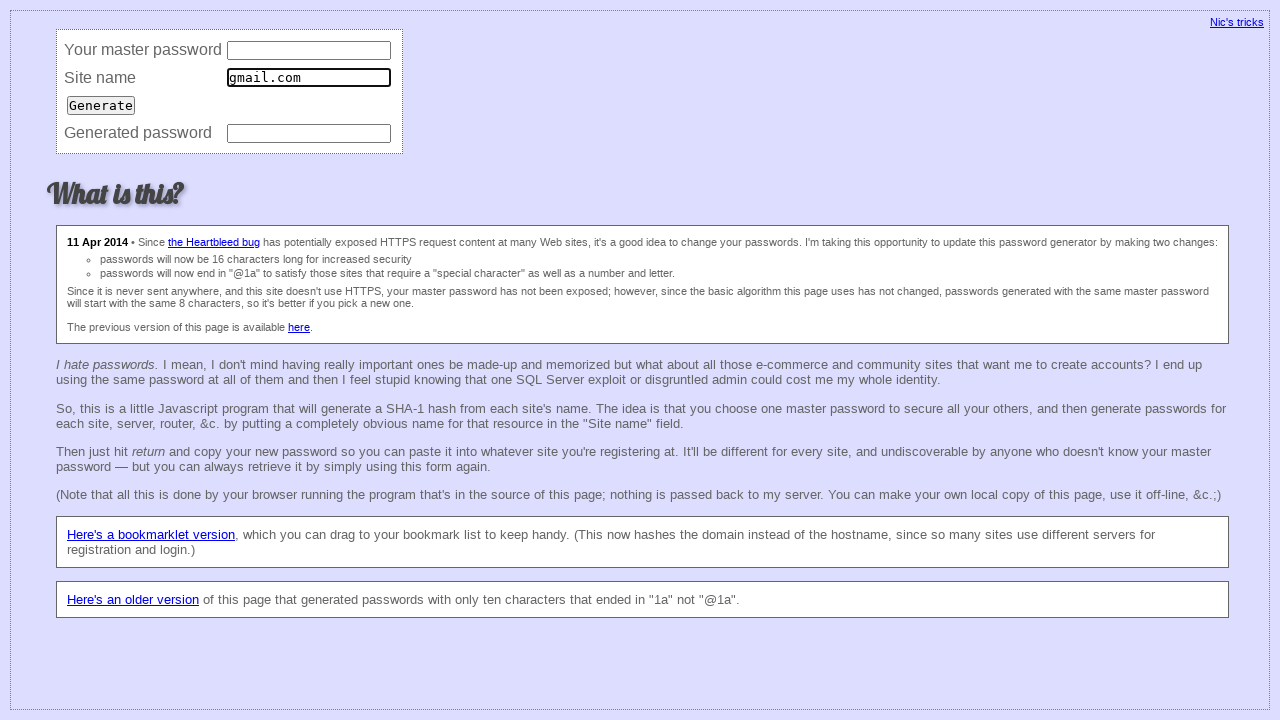

Clicked the generate button at (101, 105) on xpath=//td/input[@value]
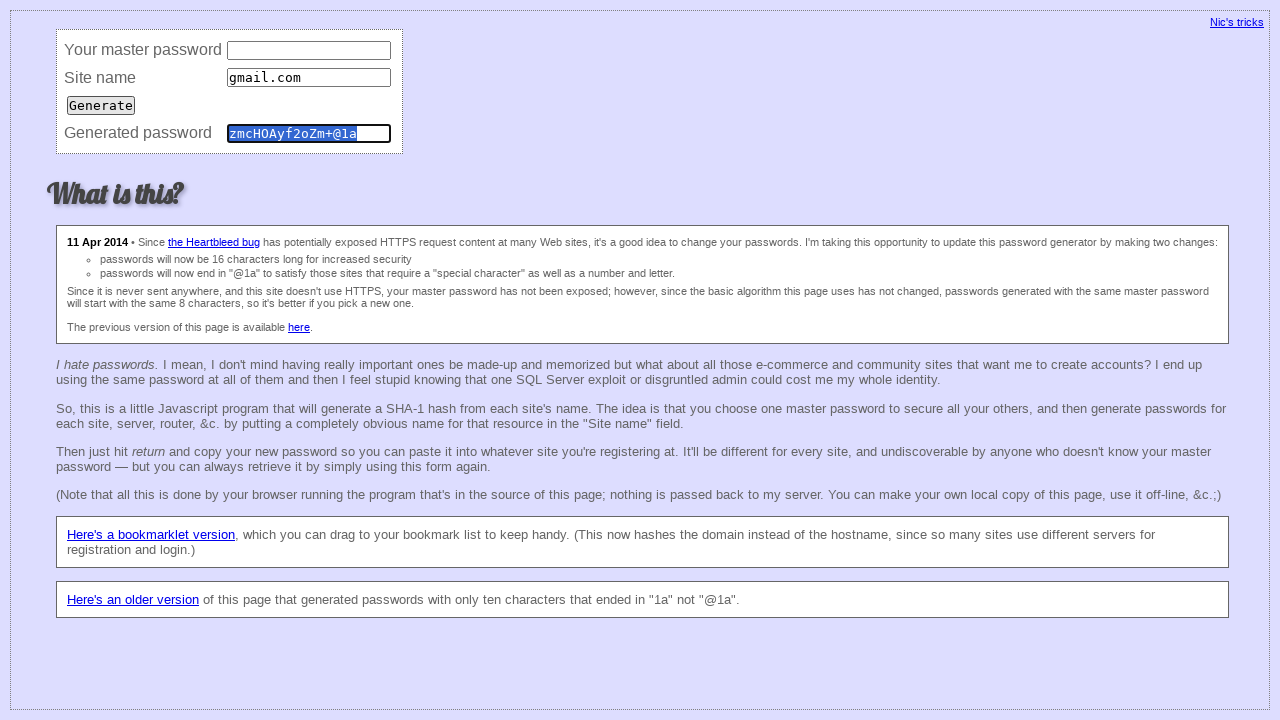

Password field appeared after generation
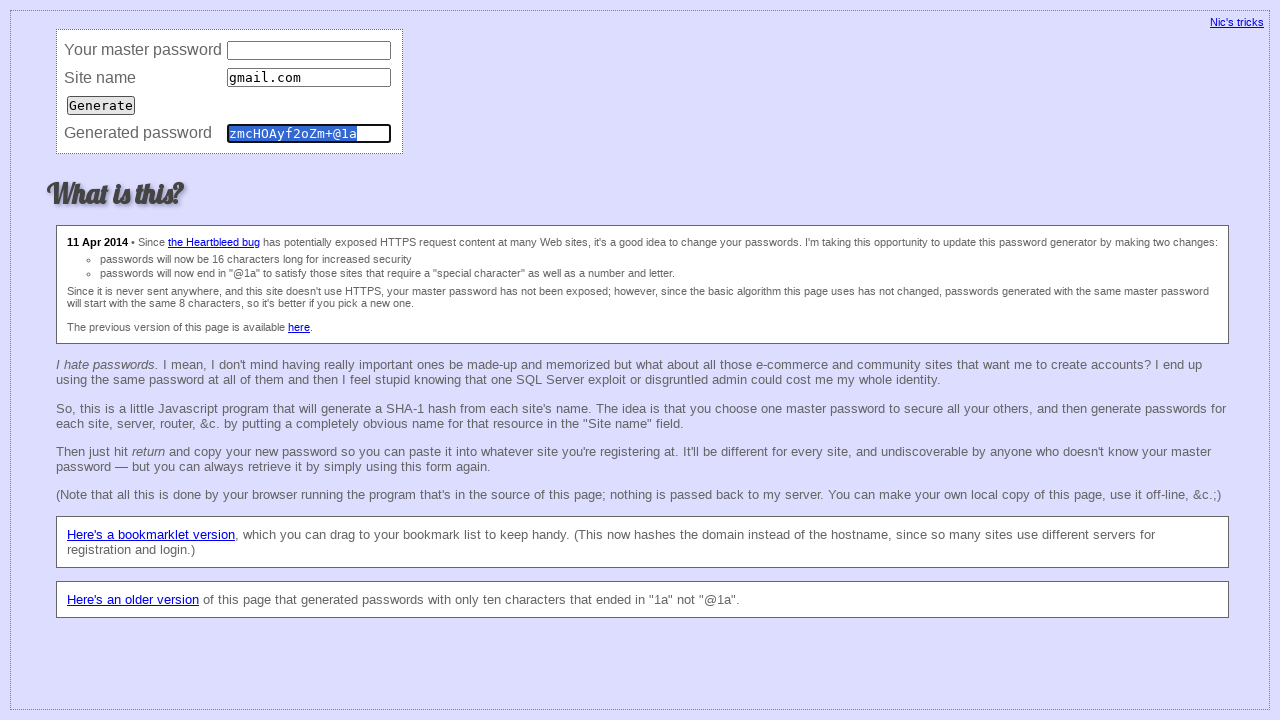

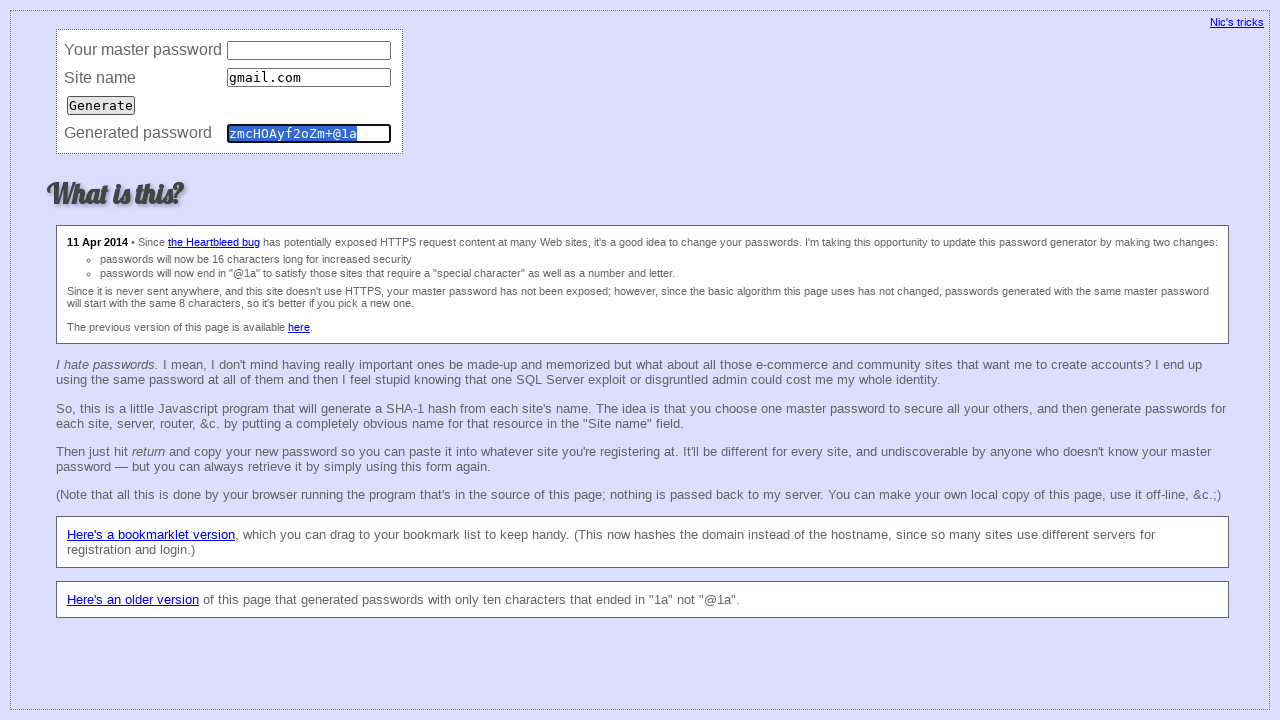